Tests checking and unchecking the toggle-all checkbox to mark and unmark all items as complete

Starting URL: https://demo.playwright.dev/todomvc

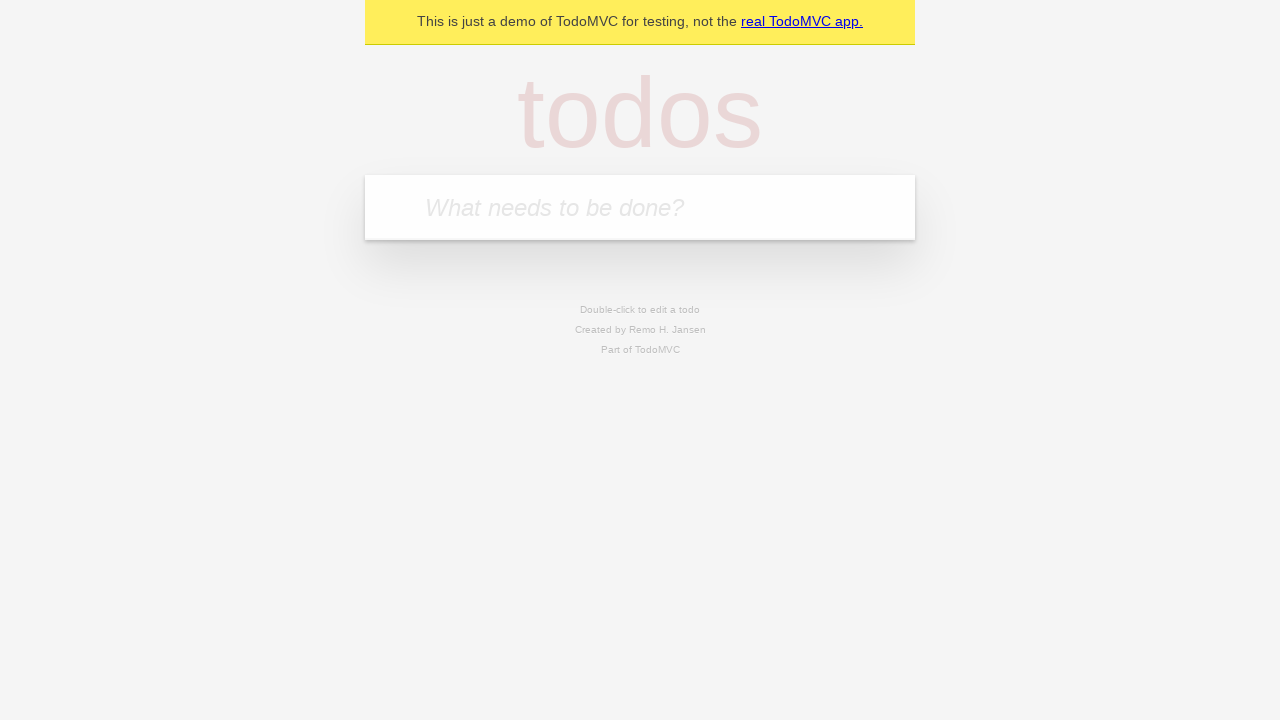

Filled new todo input with 'buy some cheese' on .new-todo
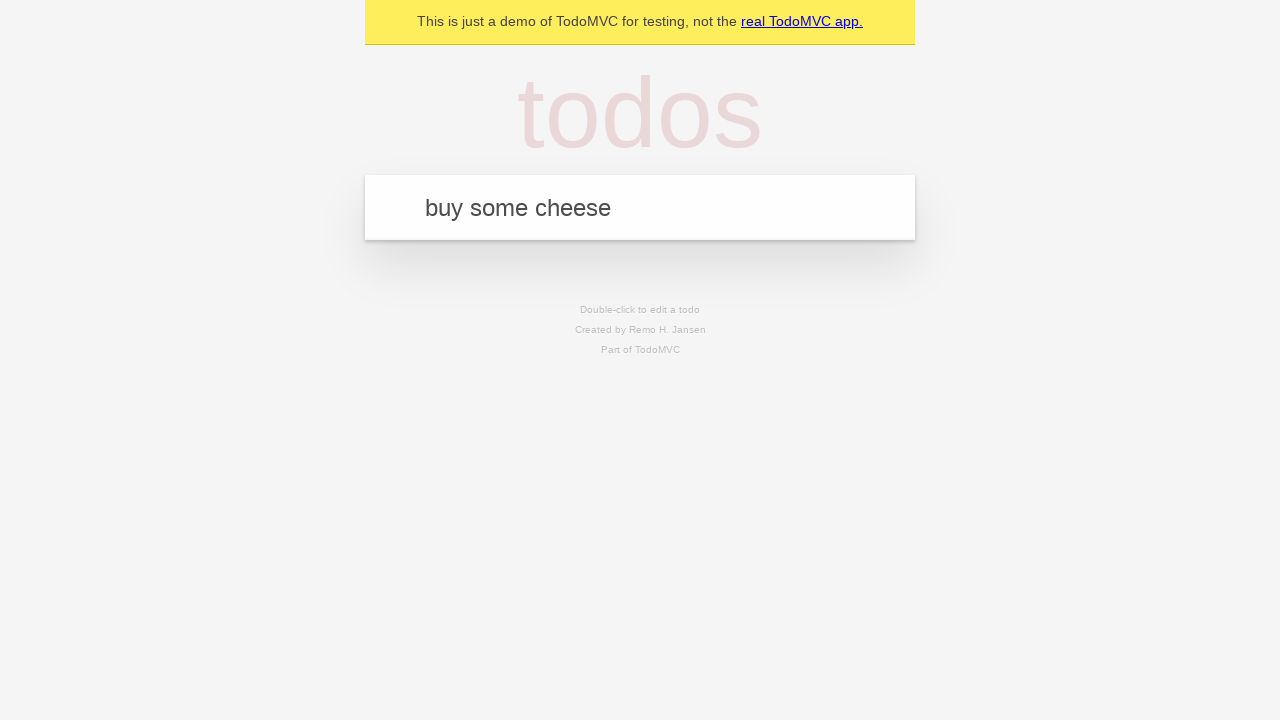

Pressed Enter to create first todo item on .new-todo
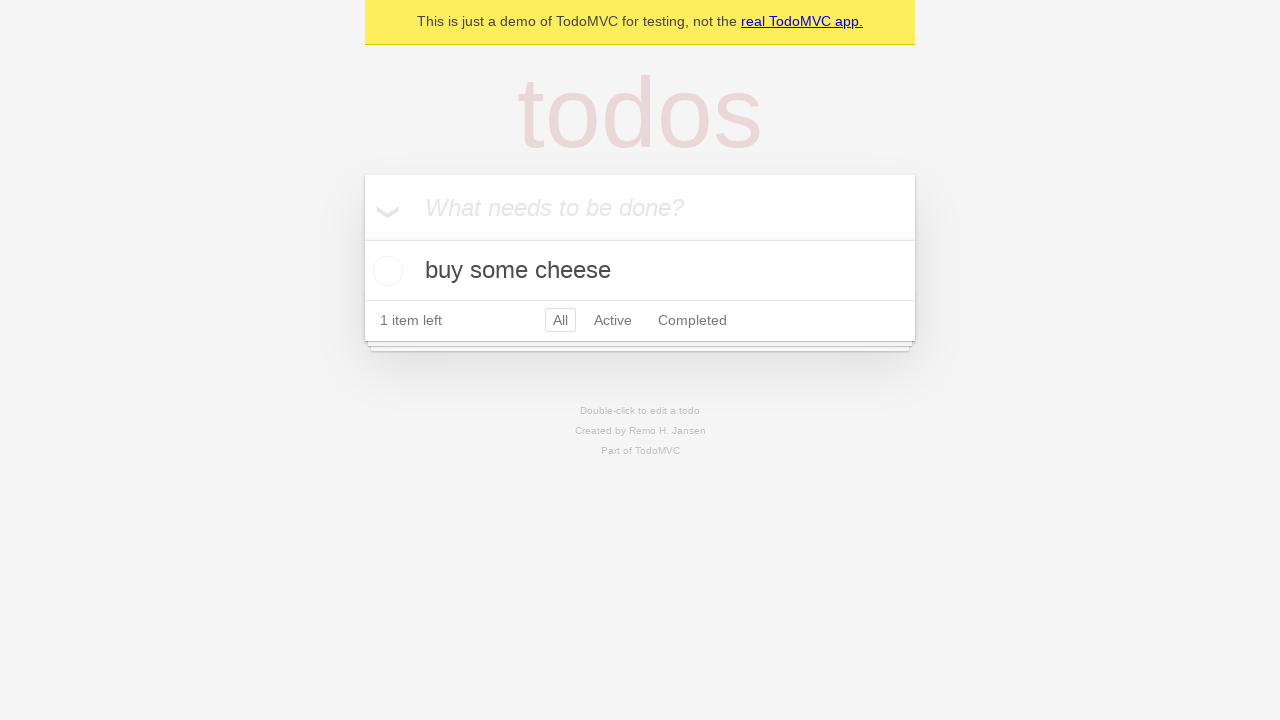

Filled new todo input with 'feed the cat' on .new-todo
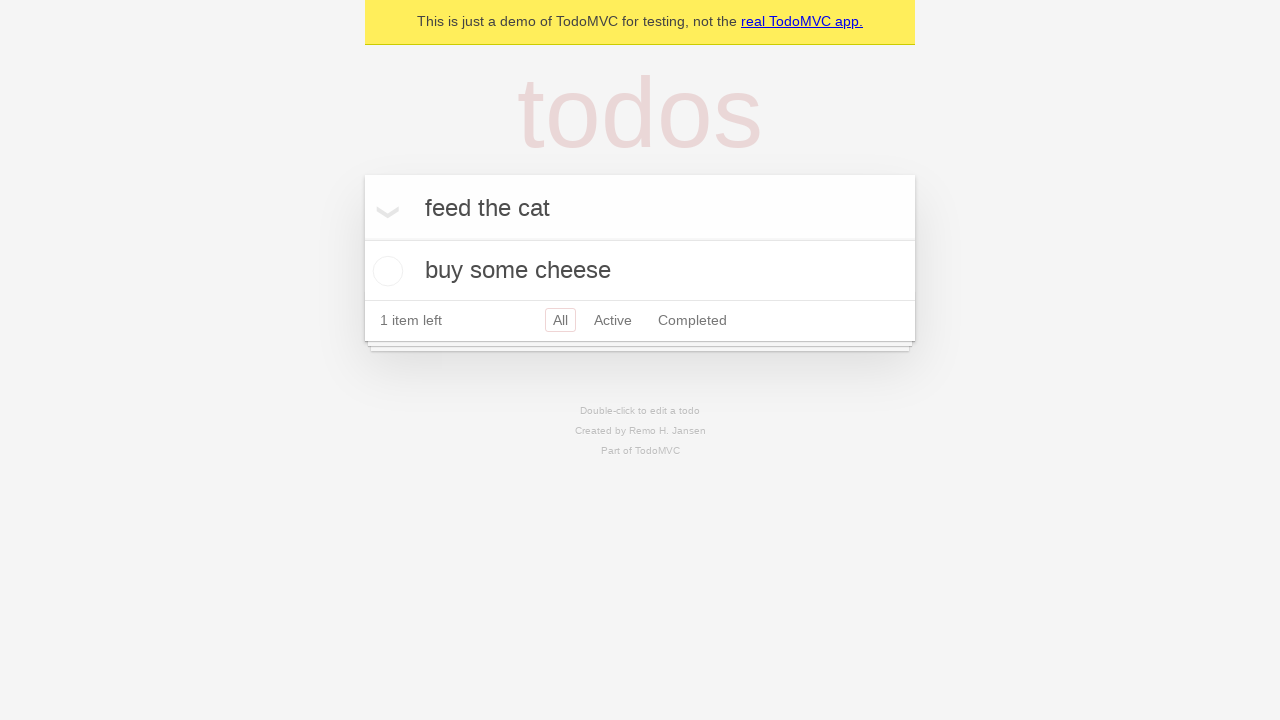

Pressed Enter to create second todo item on .new-todo
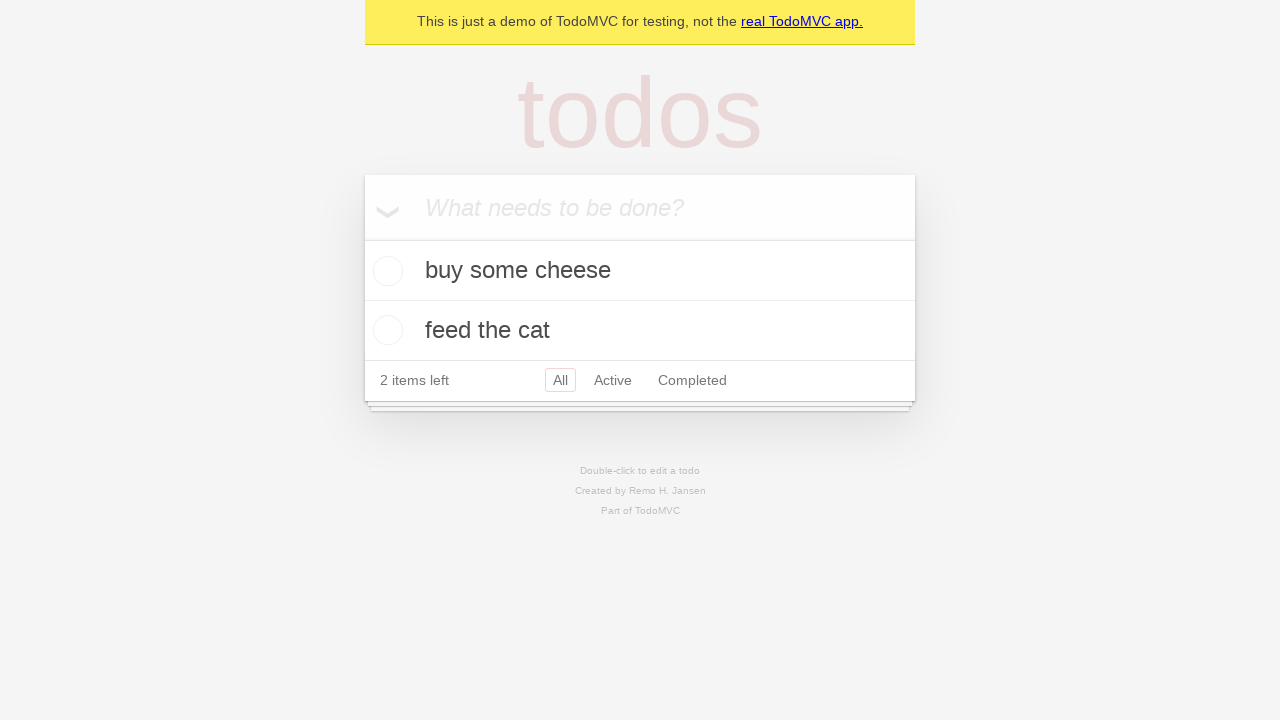

Filled new todo input with 'book a doctors appointment' on .new-todo
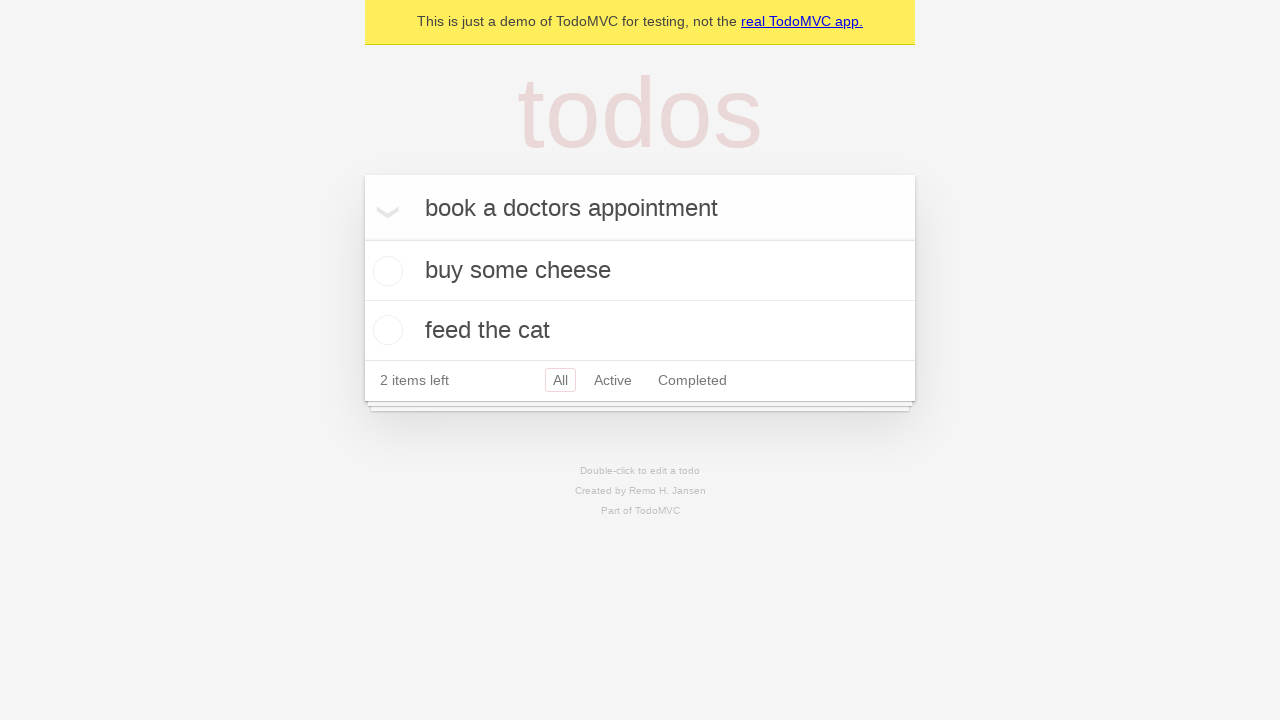

Pressed Enter to create third todo item on .new-todo
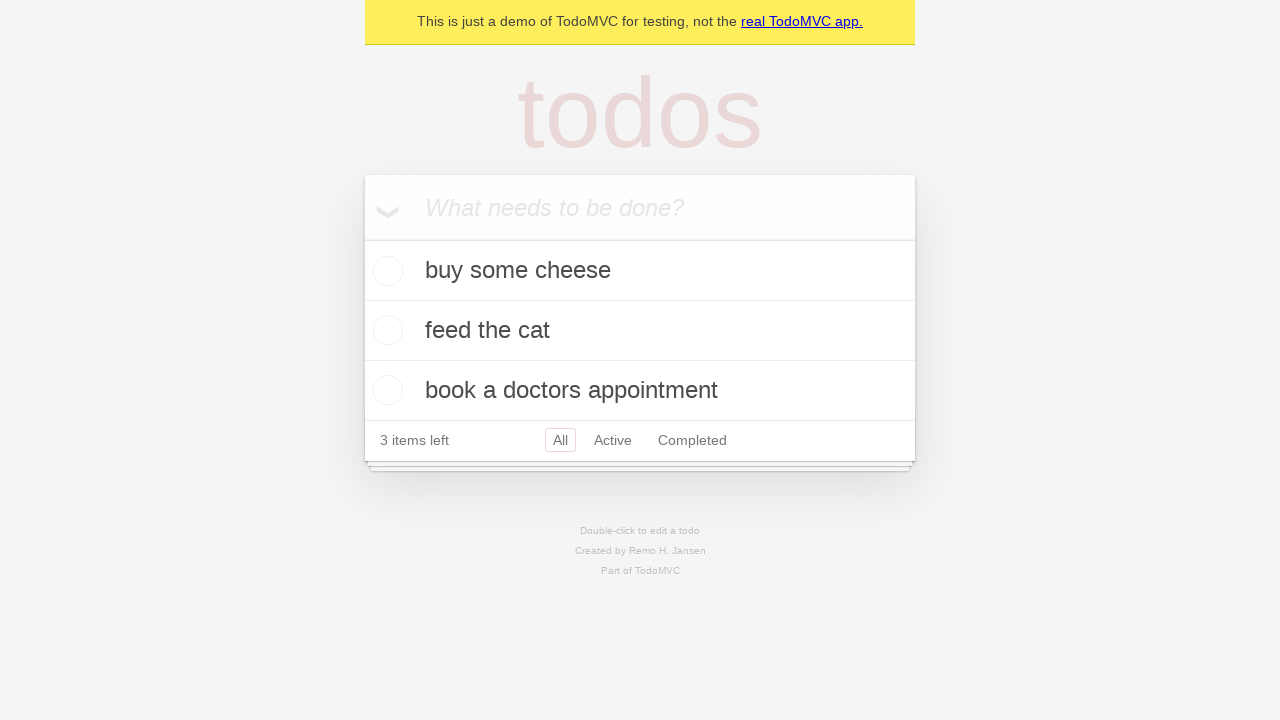

Clicked toggle-all checkbox to mark all todos as complete at (362, 238) on .toggle-all
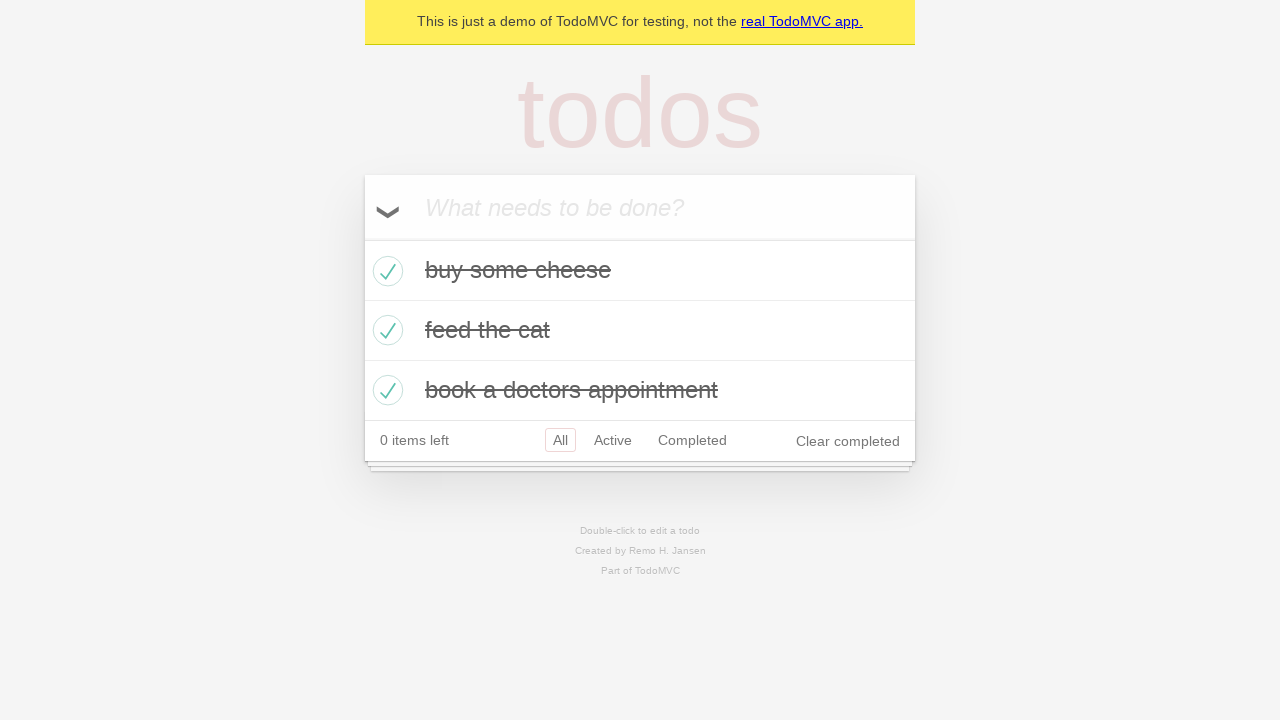

Clicked toggle-all checkbox to unmark all todos as complete at (362, 238) on .toggle-all
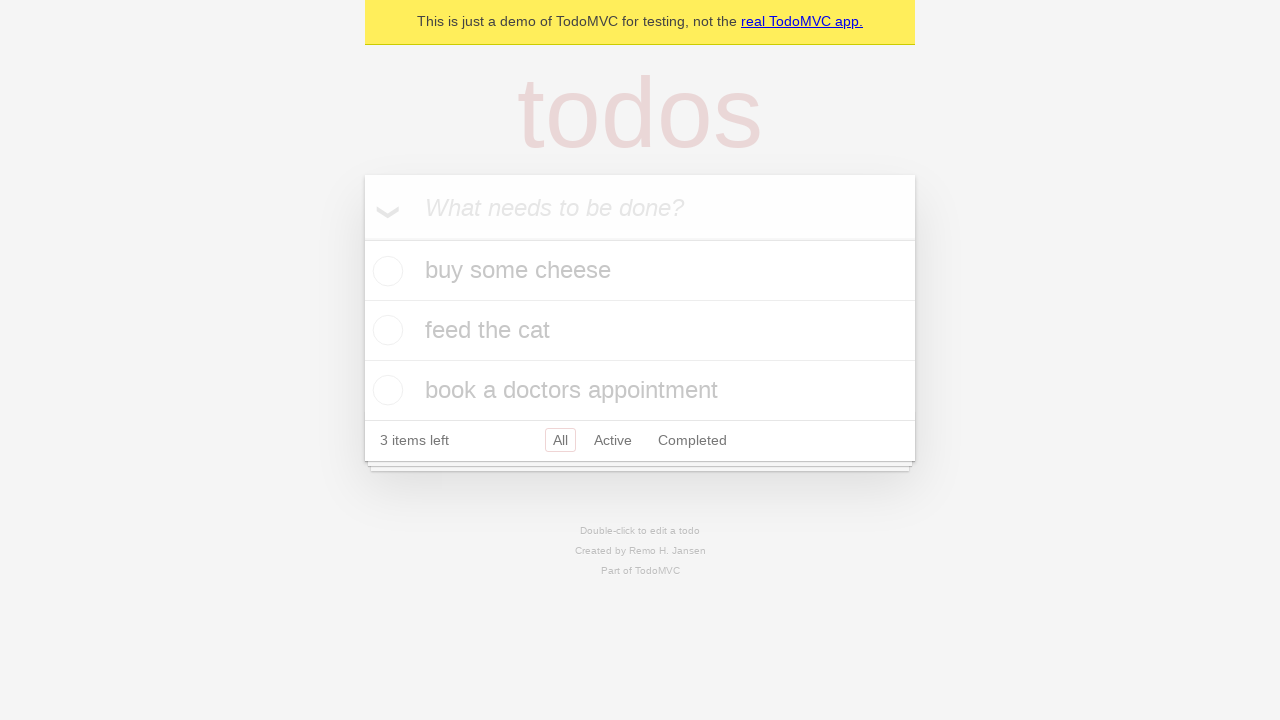

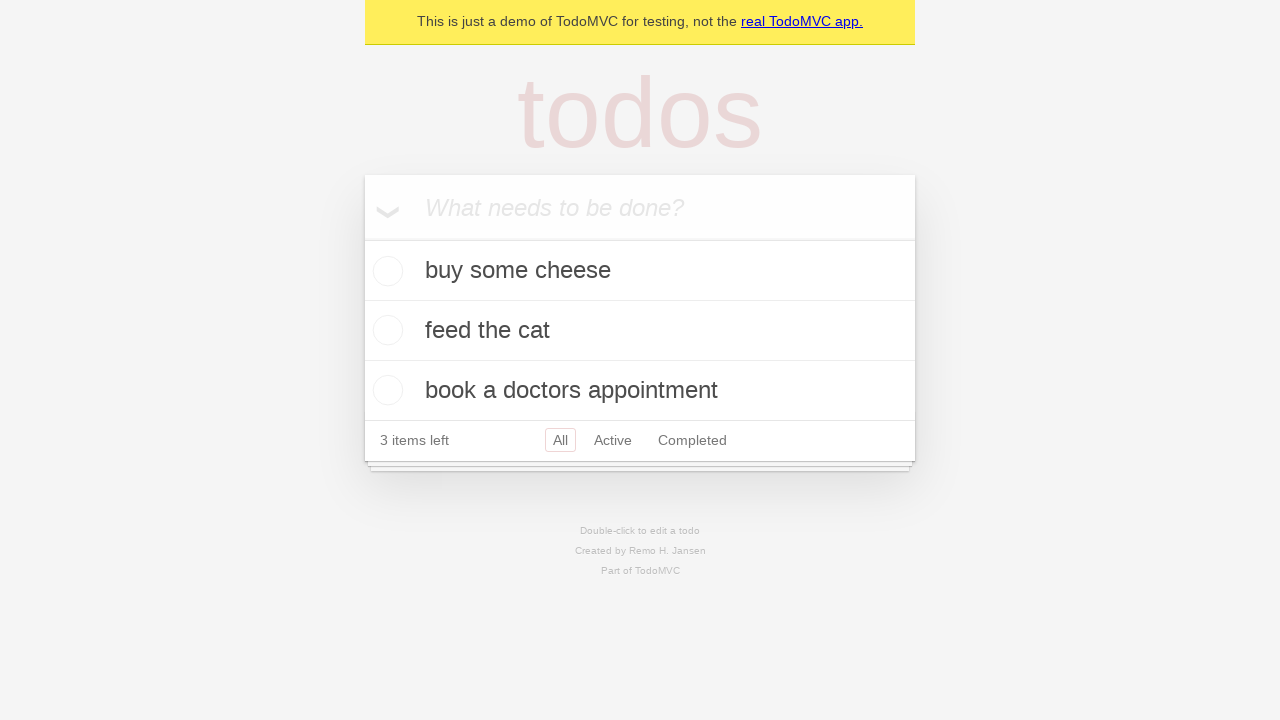